Tests the add/remove elements functionality by clicking the "Add Element" button, verifying a delete button appears, clicking the delete button, and verifying the page heading is still visible.

Starting URL: https://the-internet.herokuapp.com/add_remove_elements/

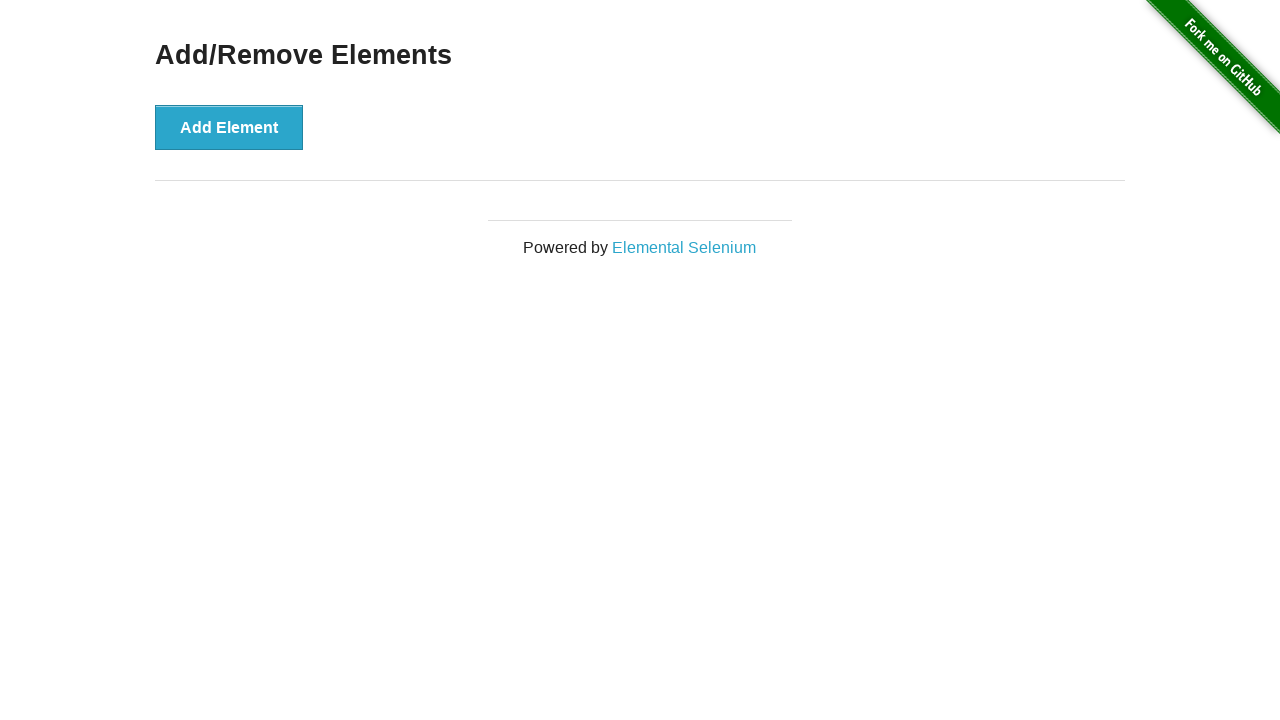

Clicked 'Add Element' button at (229, 127) on button[onclick='addElement()']
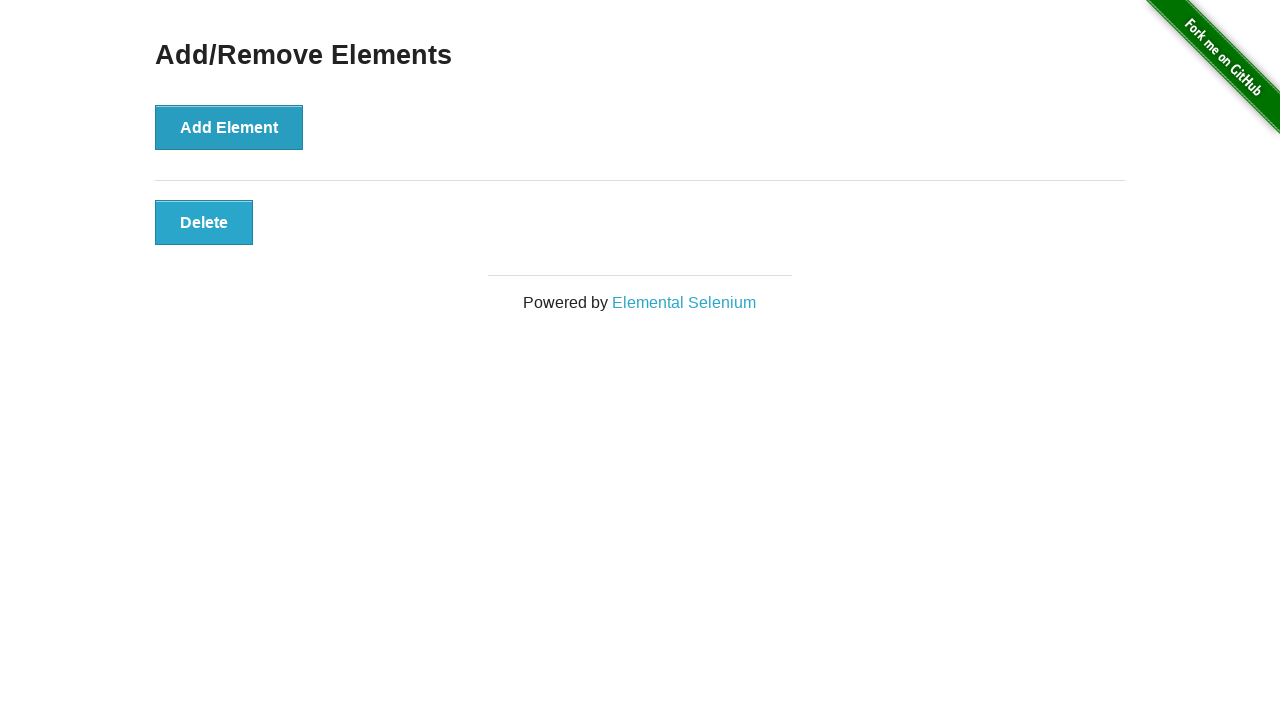

Delete button appeared and is visible
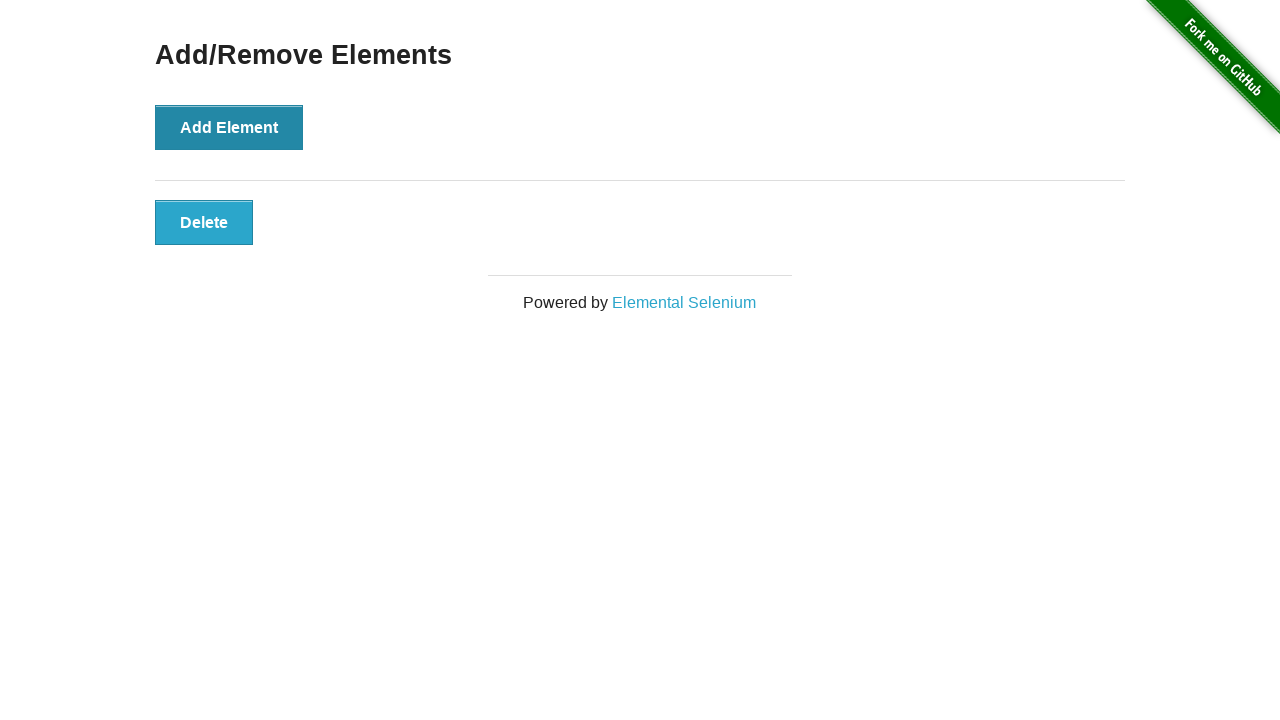

Clicked delete button to remove the added element at (204, 222) on button.added-manually
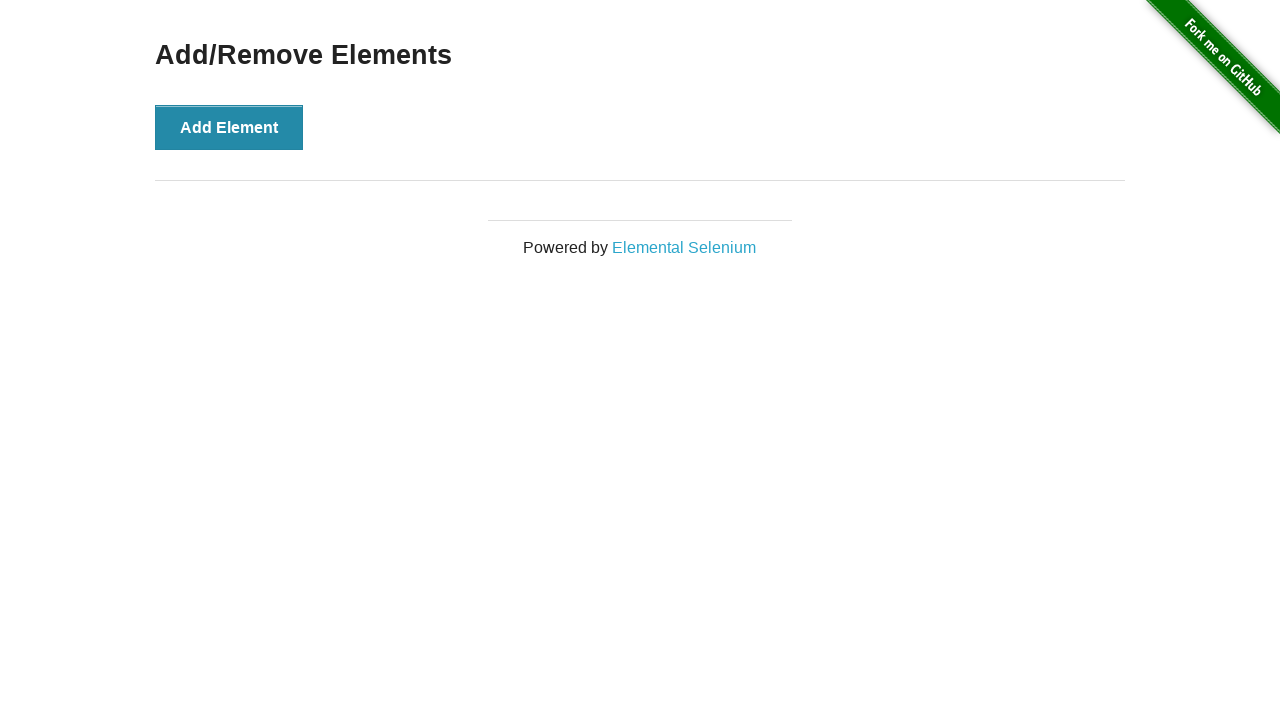

Verified 'Add/Remove Elements' heading is still visible after deletion
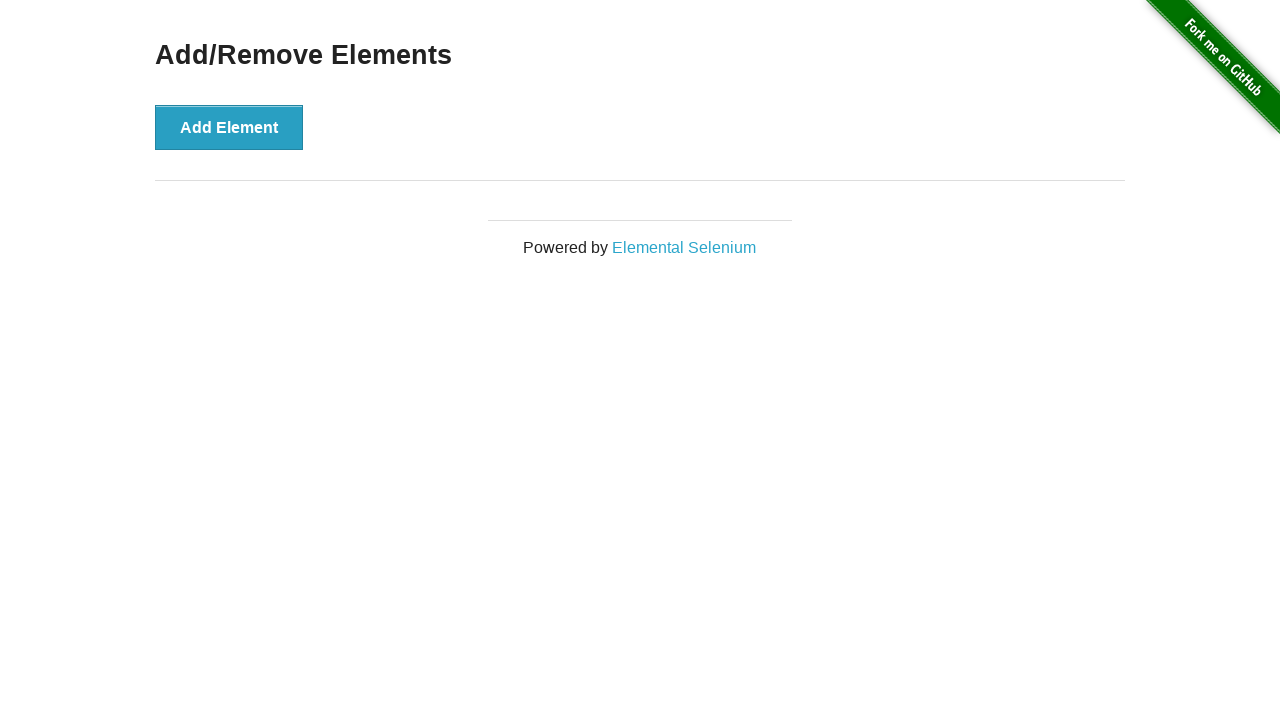

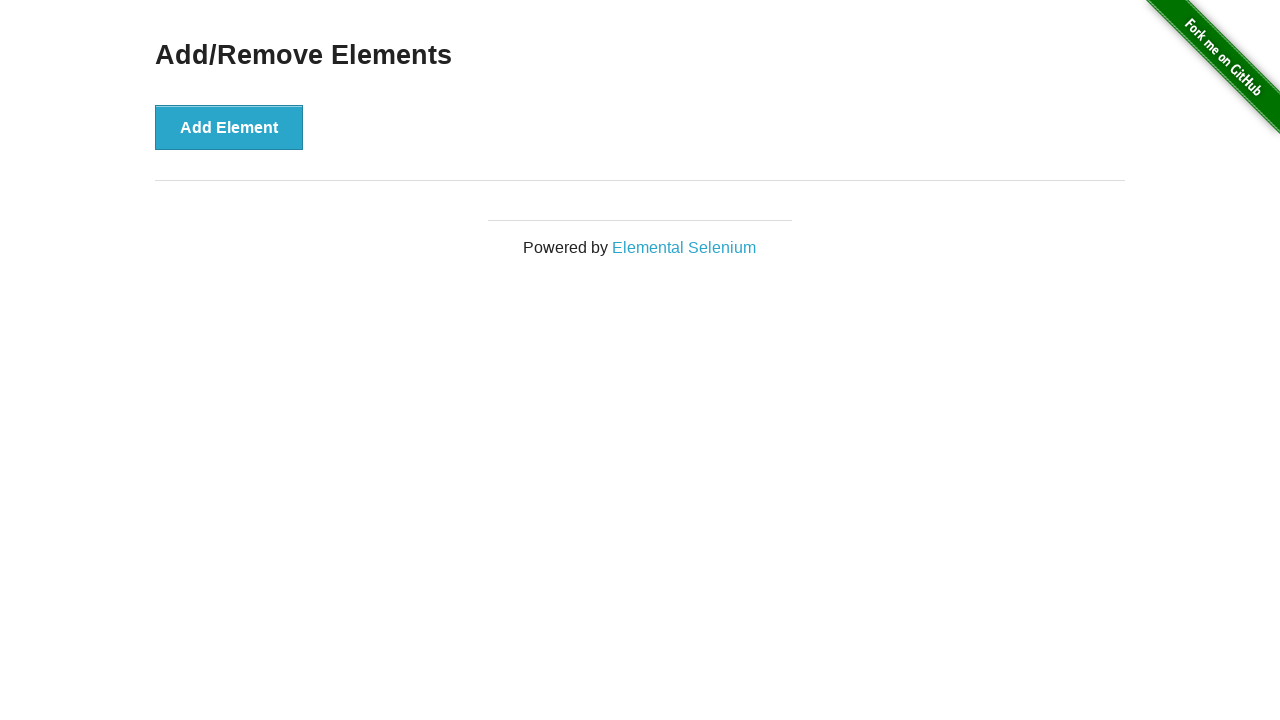